Tests pagination functionality by clicking through the first 4 pages of a book catalog using the "next" button

Starting URL: https://books.toscrape.com/catalogue/page-1.html

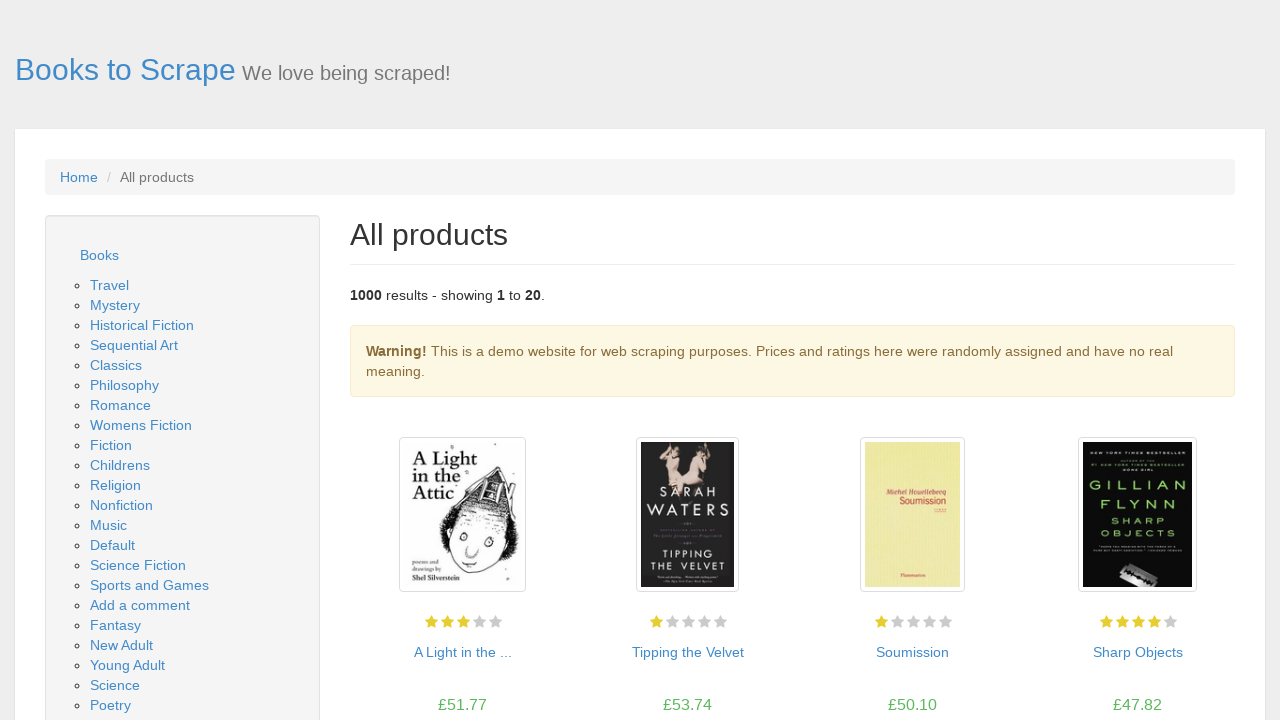

Located the 'next' pagination button
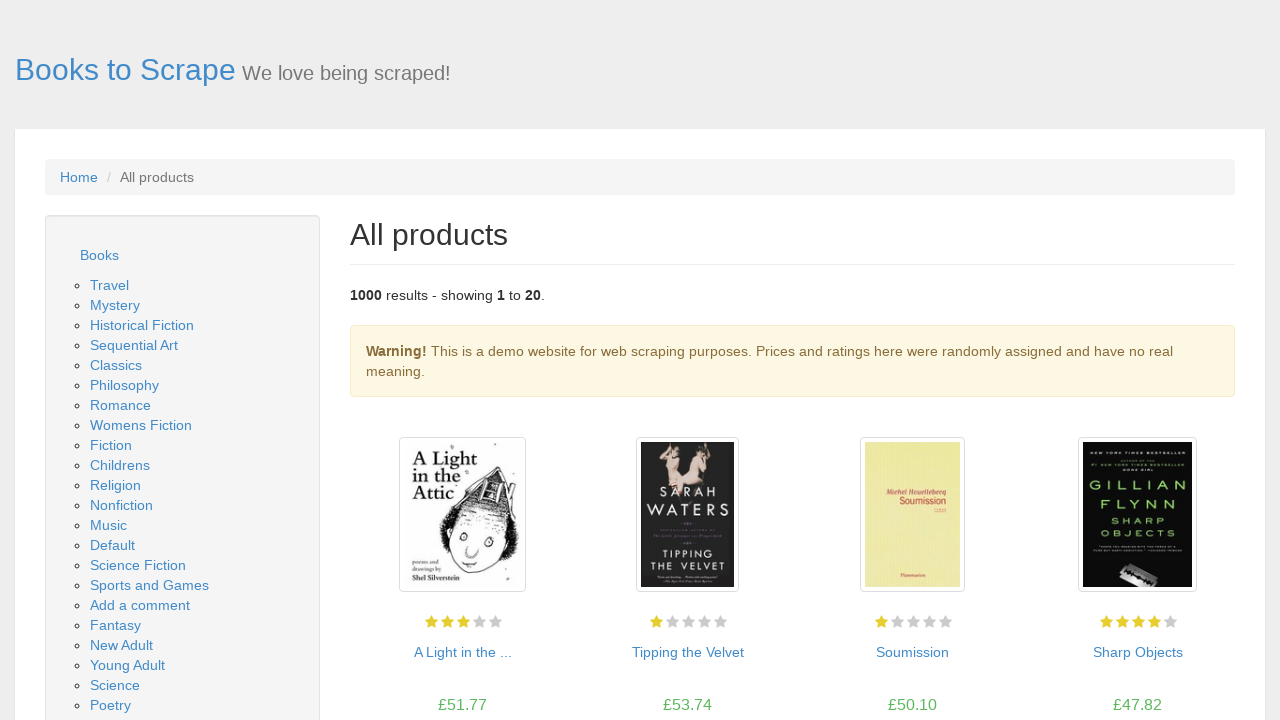

Verified 'next' button is visible and enabled
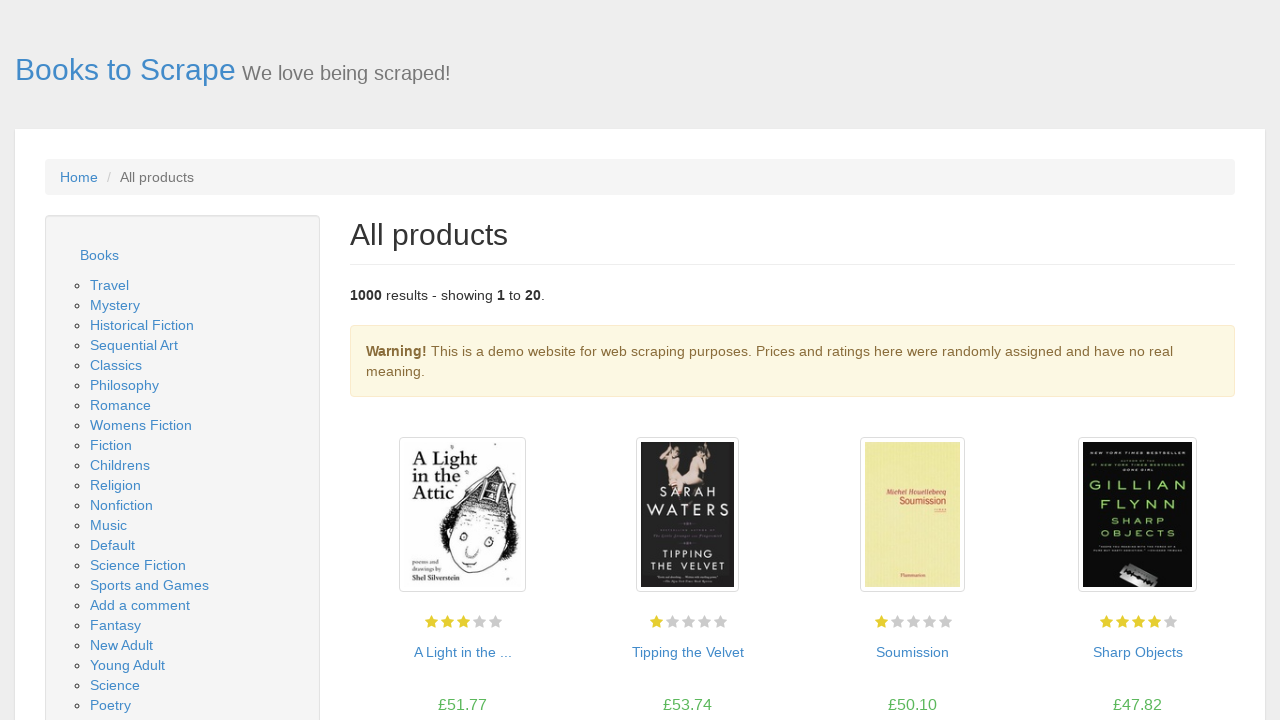

Clicked 'next' button to navigate to page 2 at (1206, 654) on xpath=//a[text()='next']
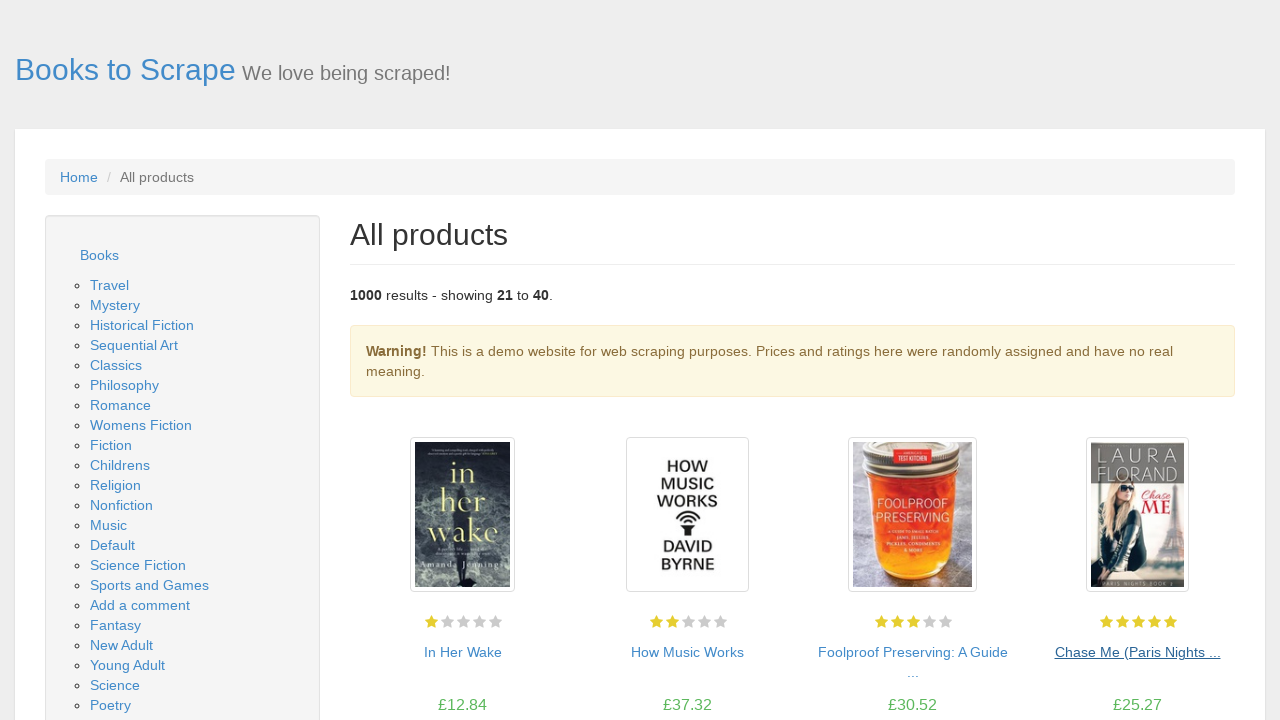

Page 2 loaded successfully
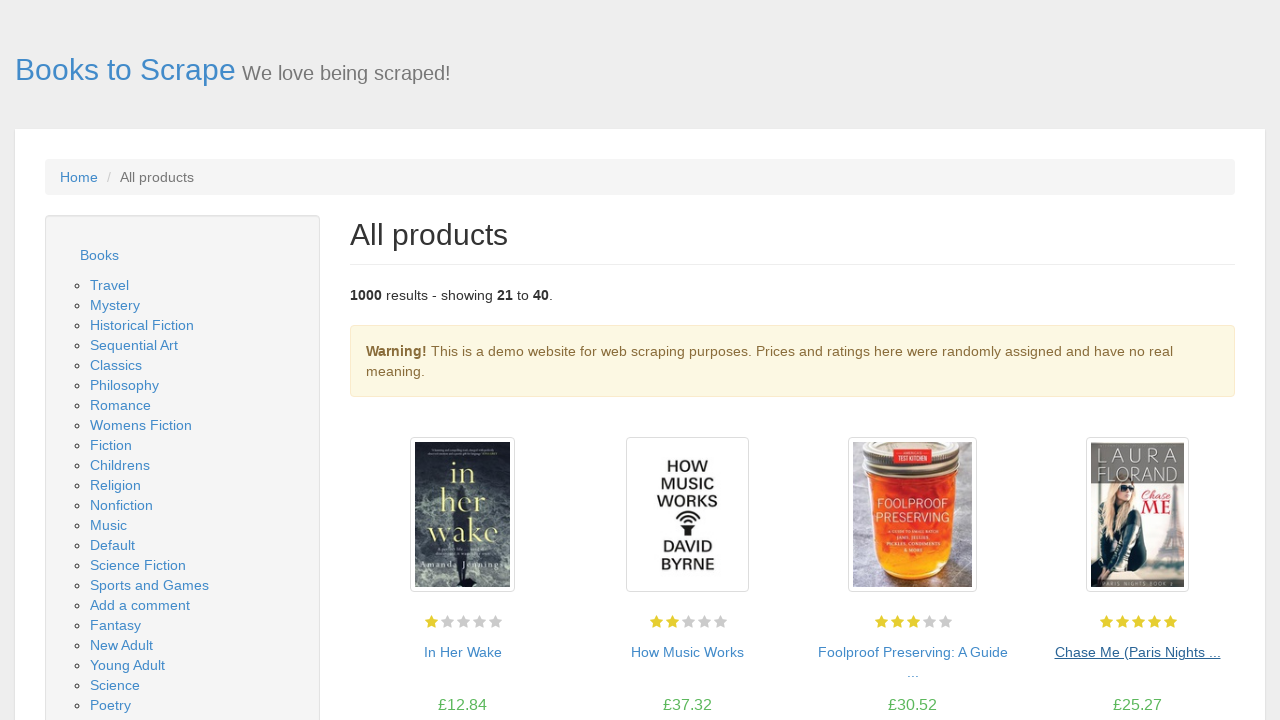

Located the 'next' pagination button
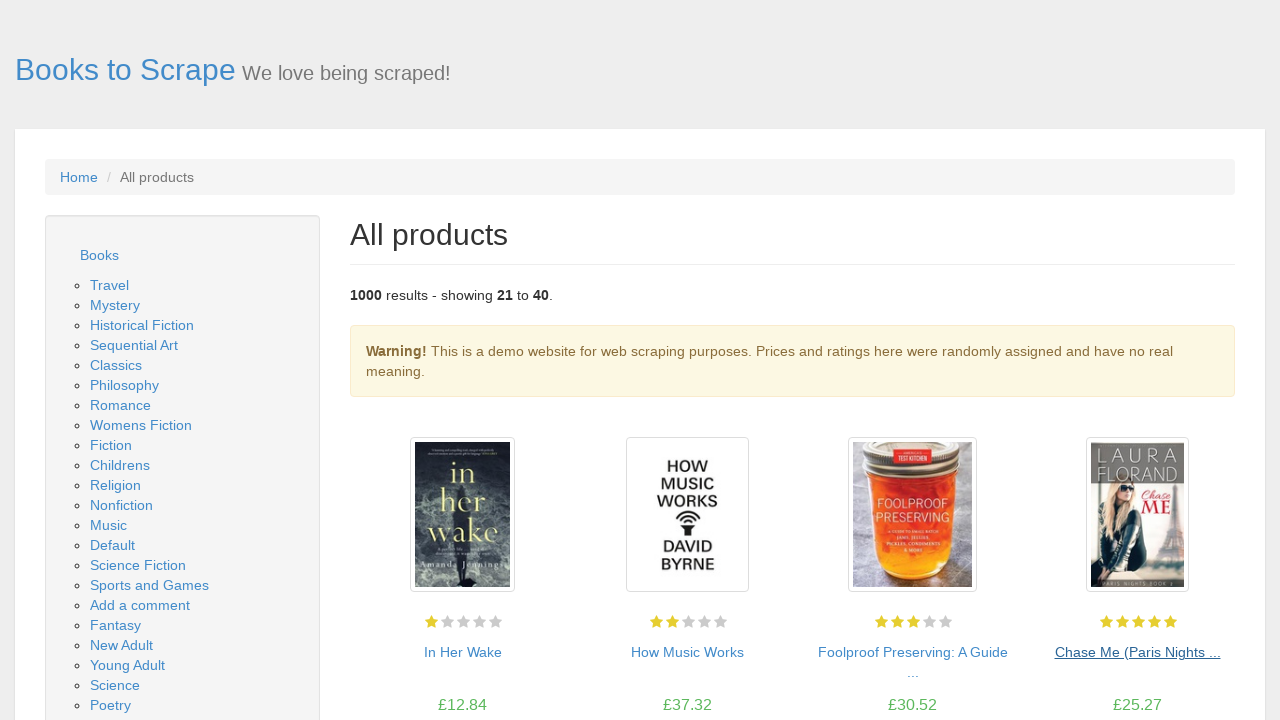

Verified 'next' button is visible and enabled
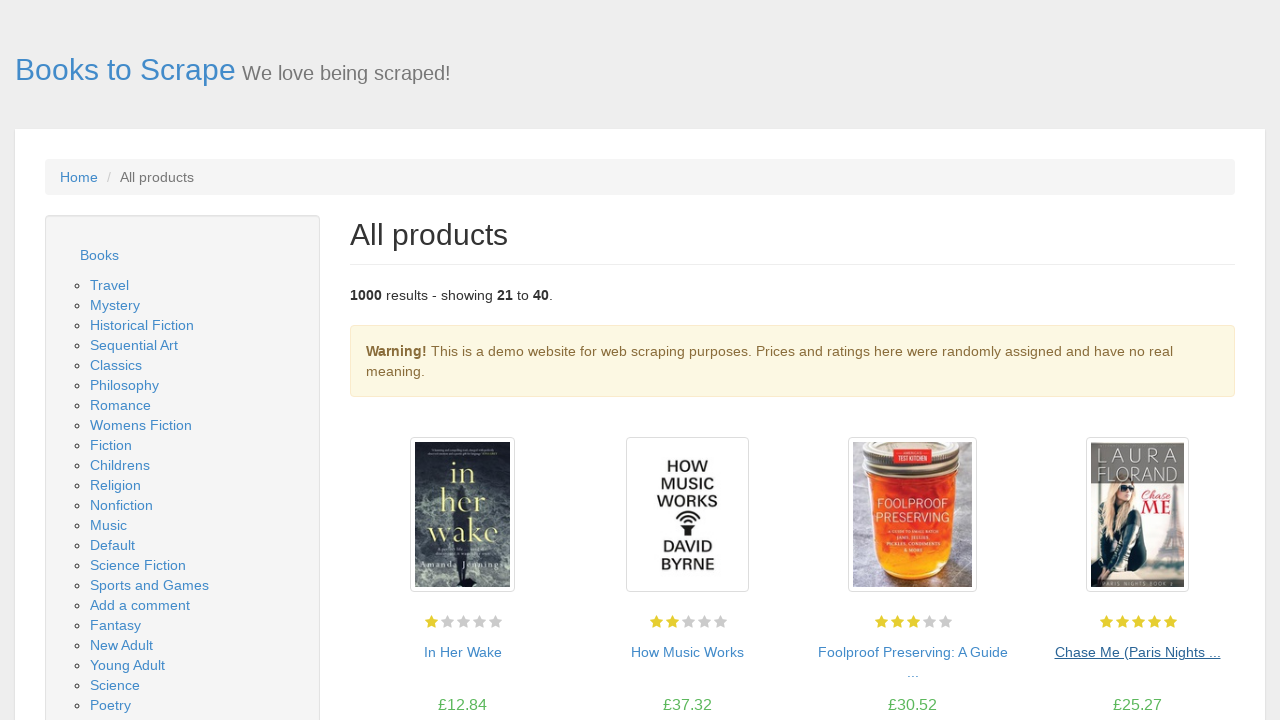

Clicked 'next' button to navigate to page 3 at (1206, 654) on xpath=//a[text()='next']
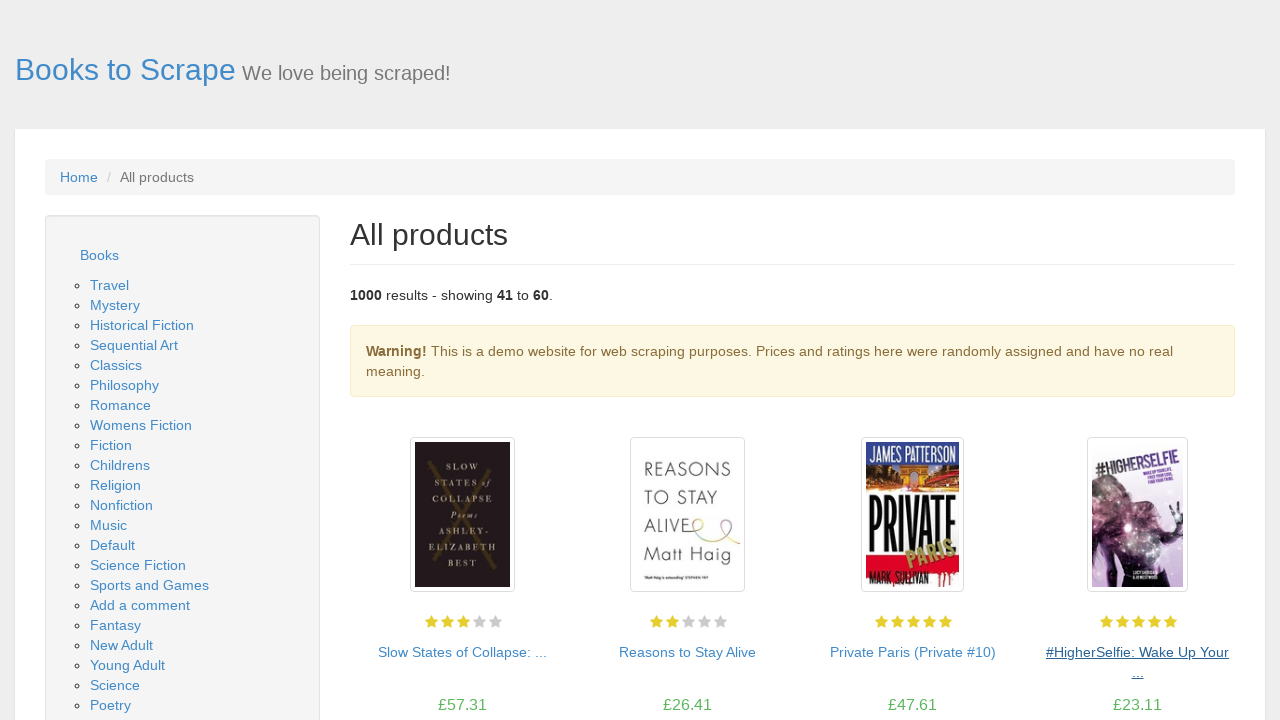

Page 3 loaded successfully
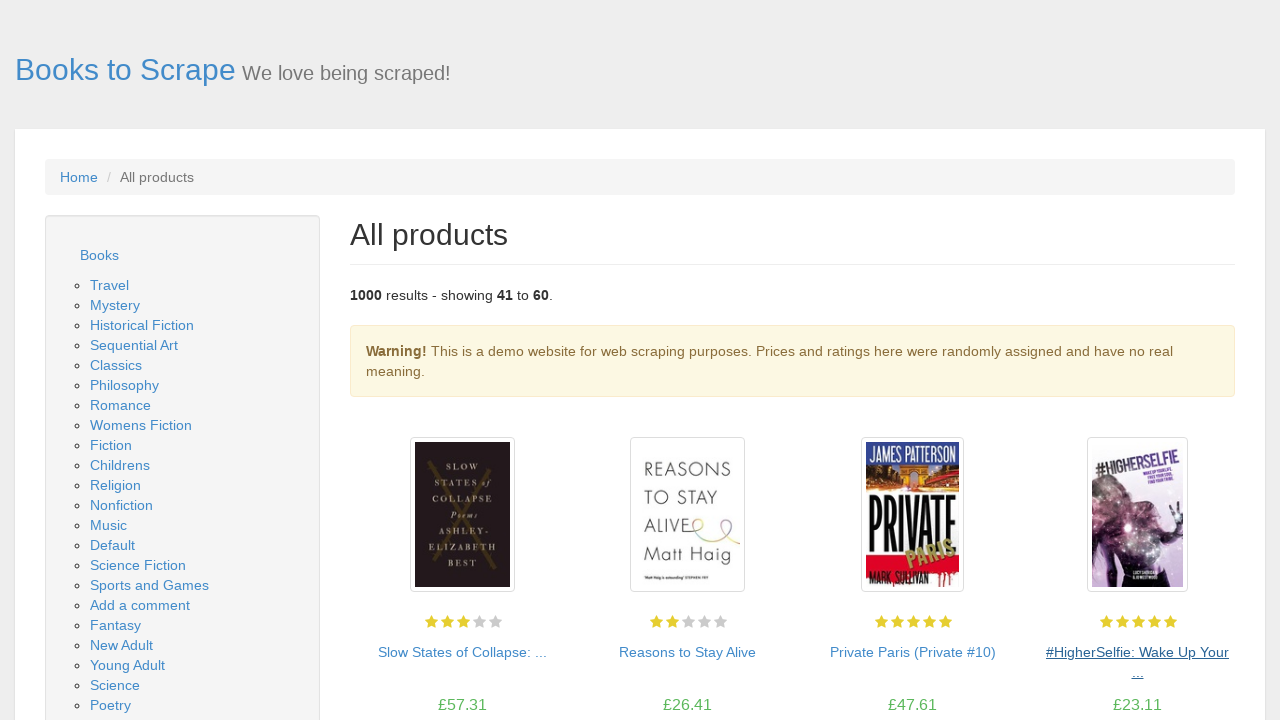

Located the 'next' pagination button
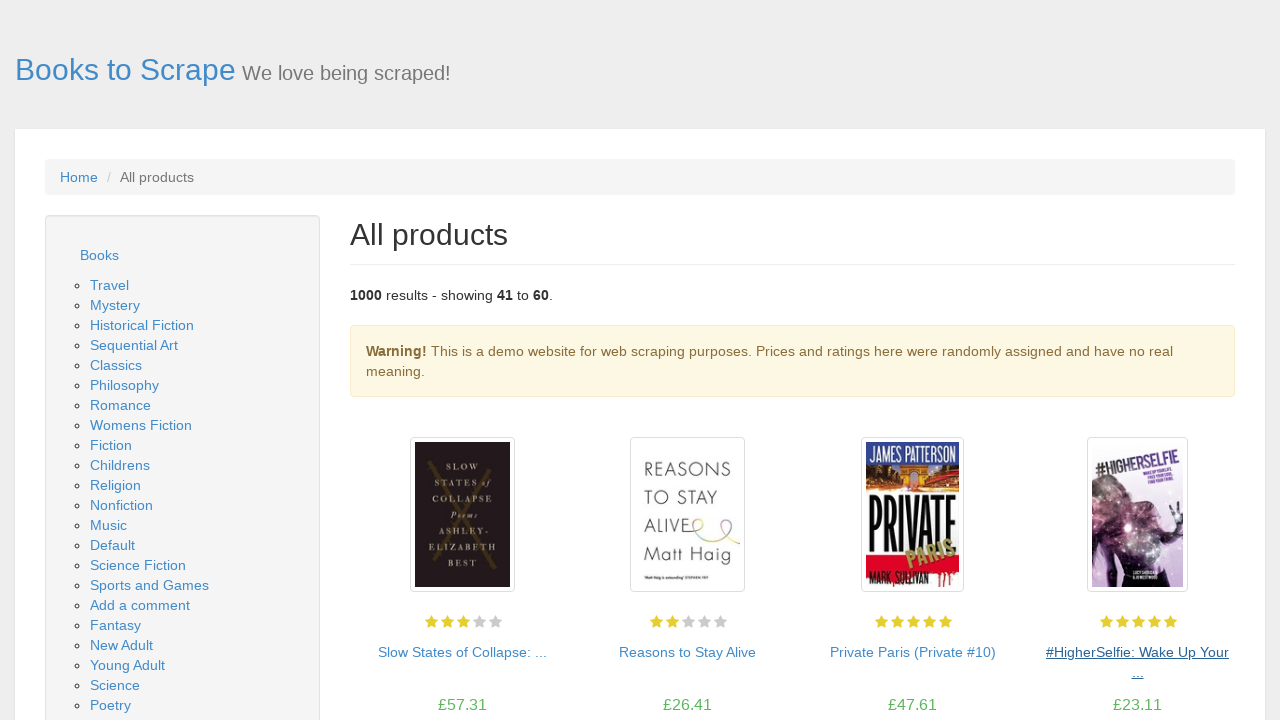

Verified 'next' button is visible and enabled
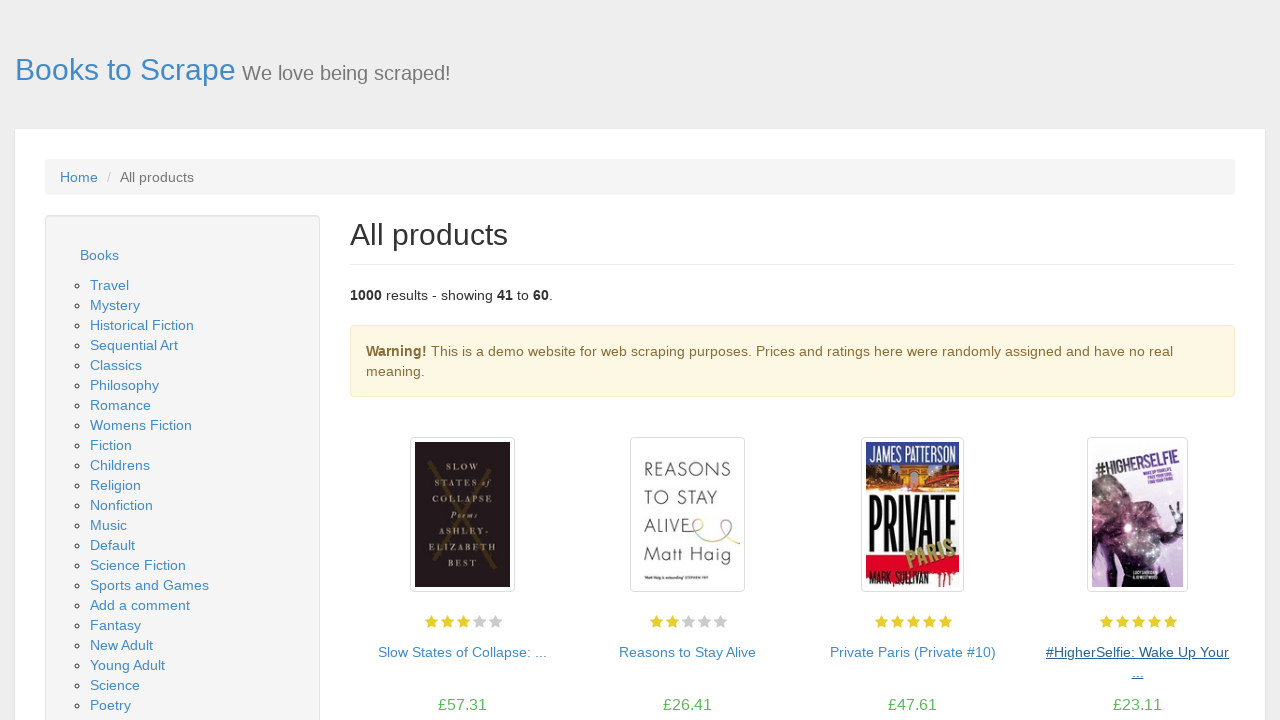

Clicked 'next' button to navigate to page 4 at (1206, 654) on xpath=//a[text()='next']
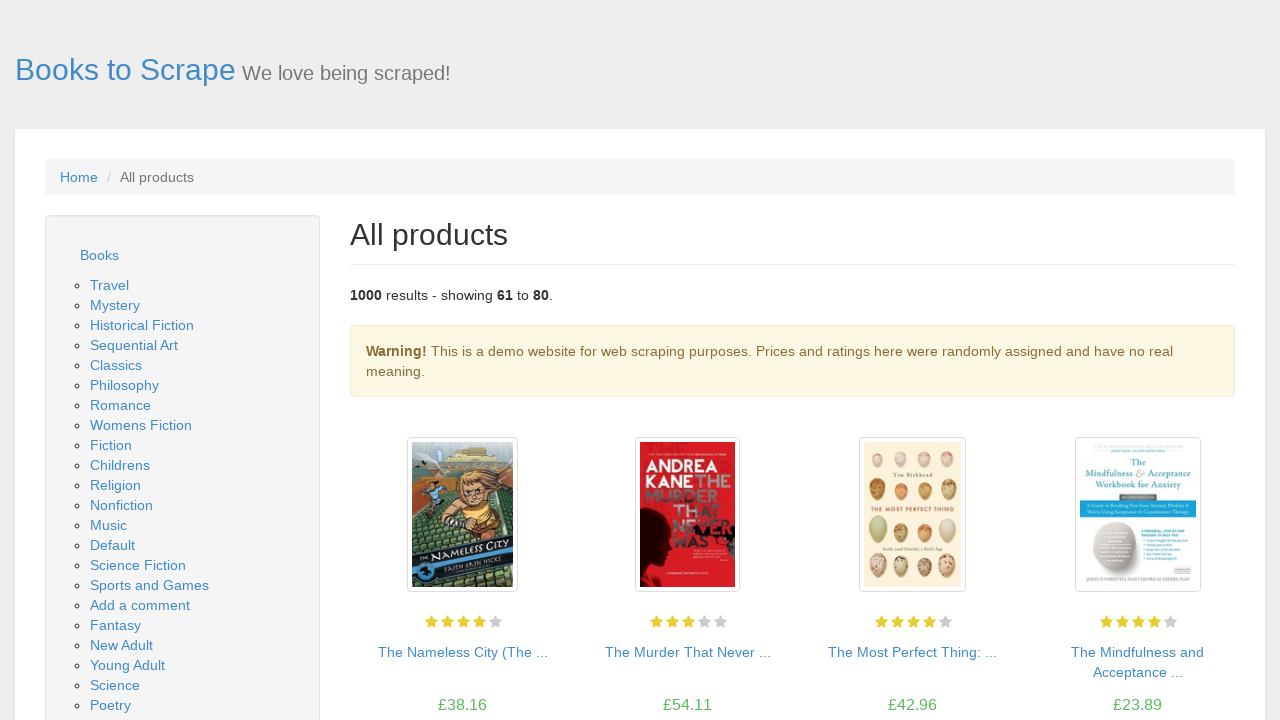

Page 4 loaded successfully
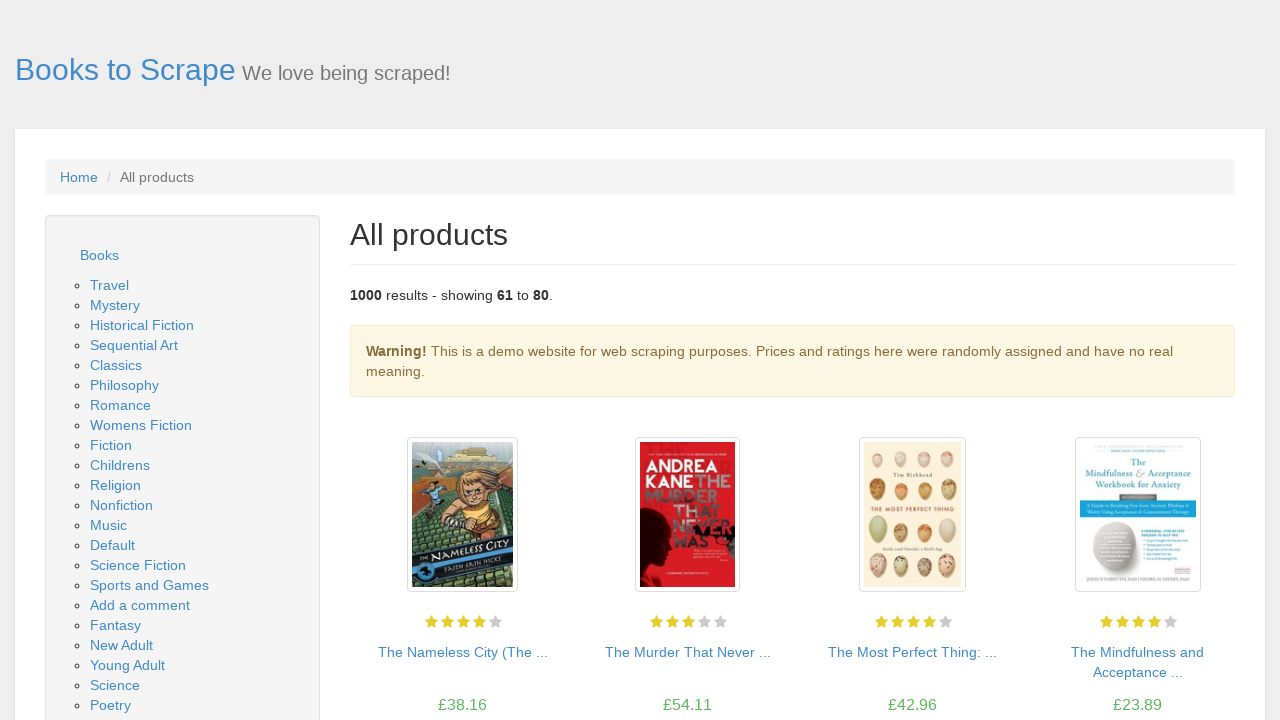

Located the 'next' pagination button
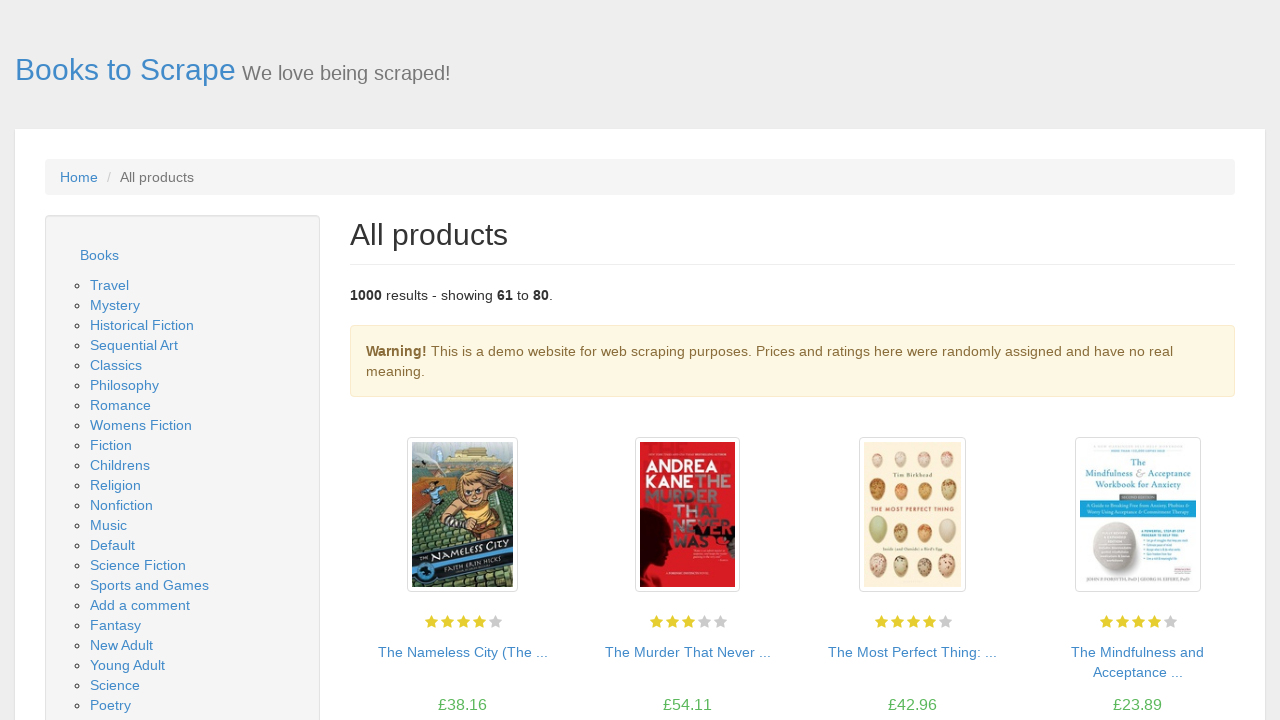

Verified 'next' button is visible and enabled
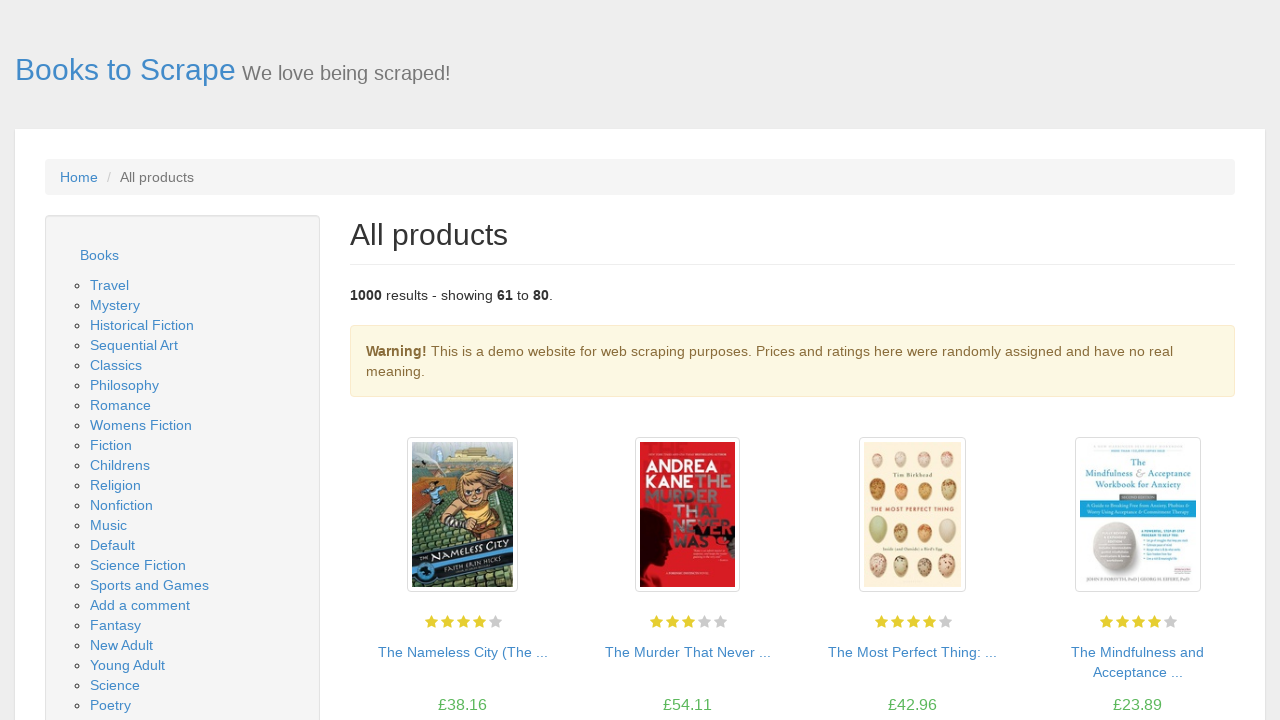

Clicked 'next' button to navigate to page 5 at (1206, 654) on xpath=//a[text()='next']
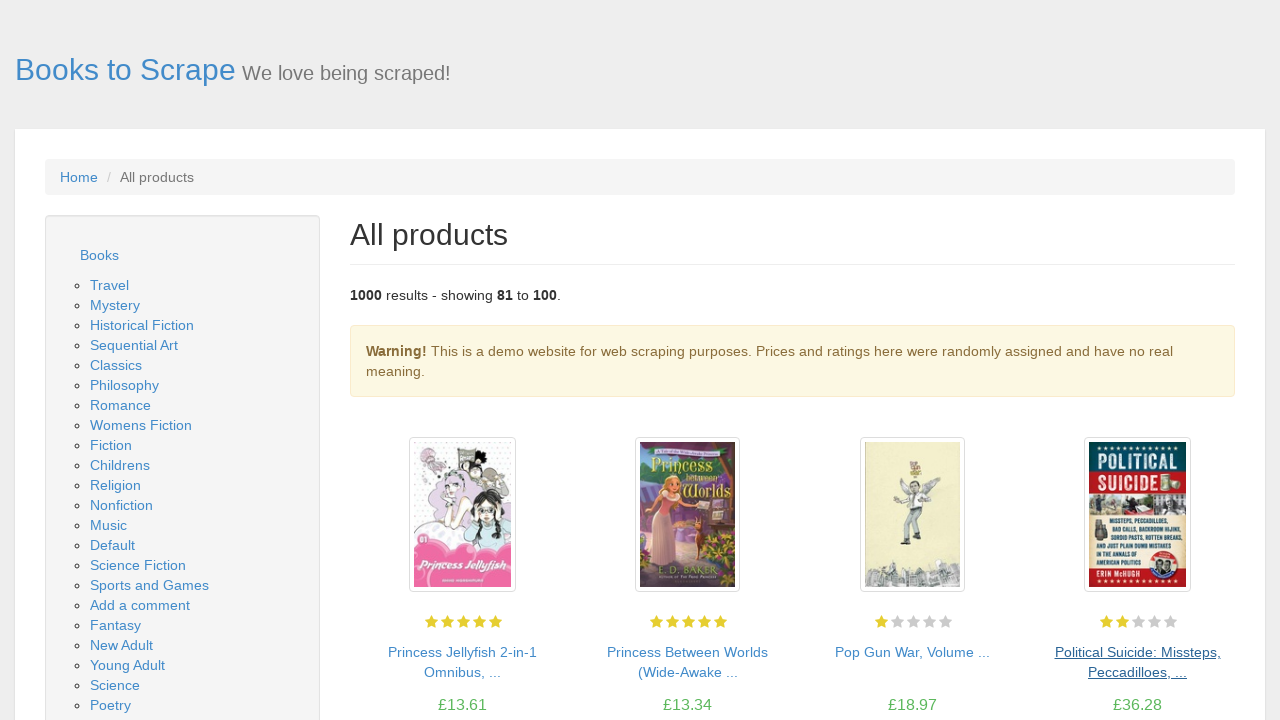

Page 5 loaded successfully
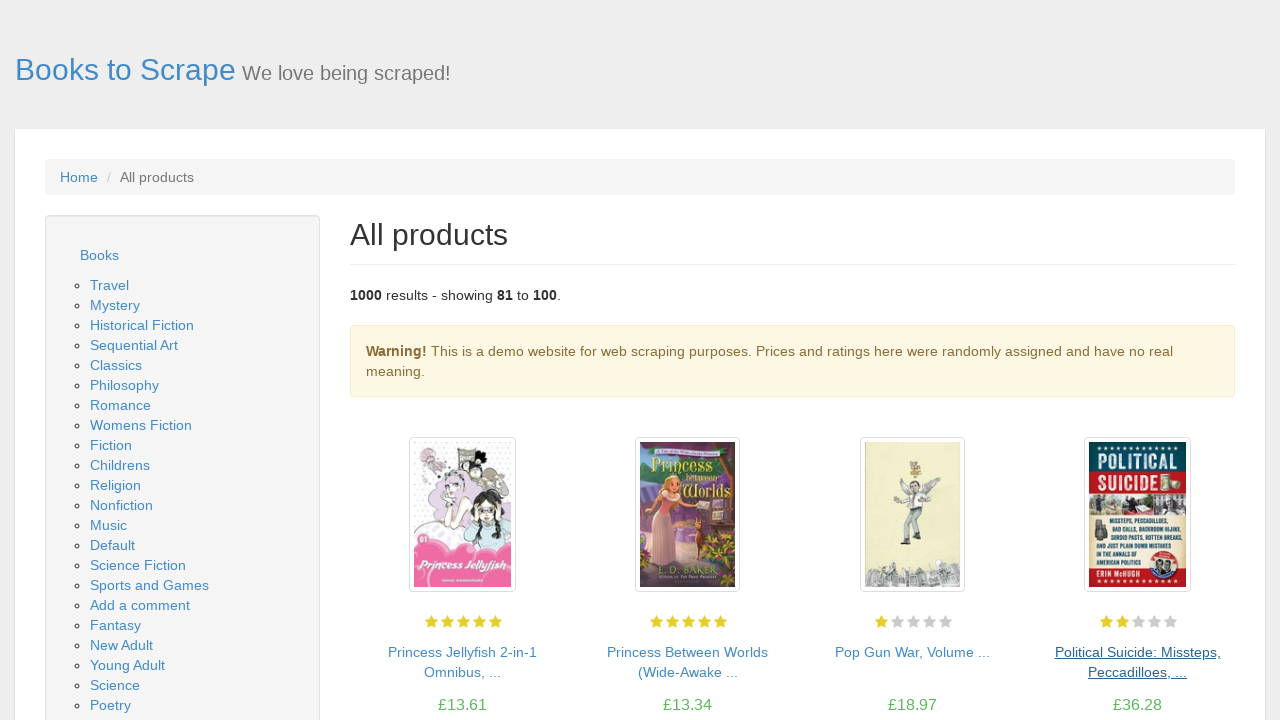

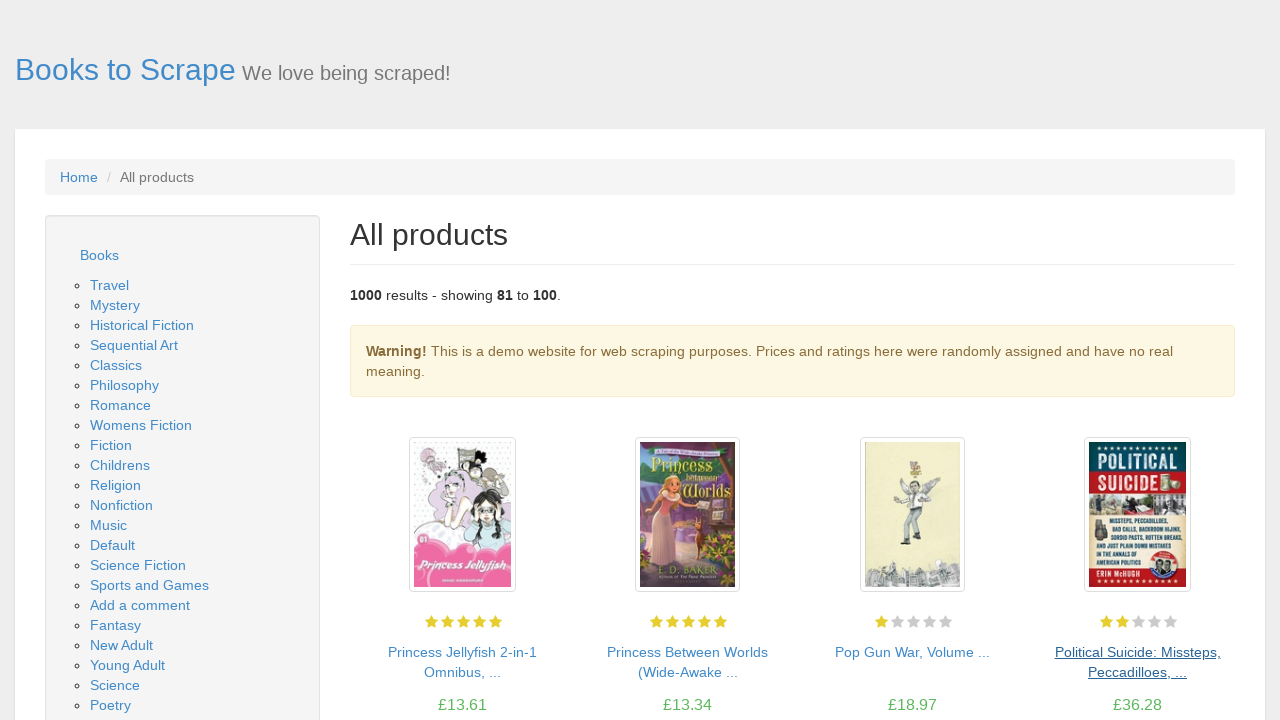